Tests the "Get Started" link by clicking it and verifying navigation to the intro page

Starting URL: https://playwright.dev/

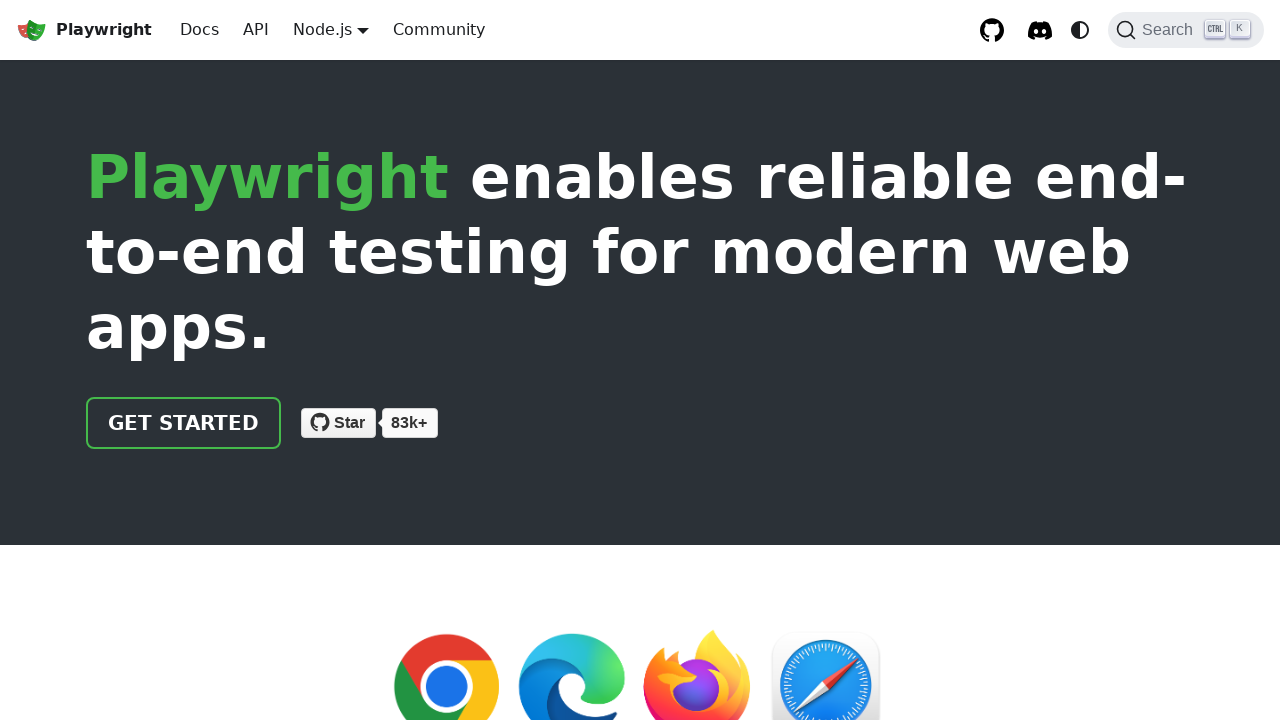

Clicked 'Get Started' link at (184, 423) on text=Get Started
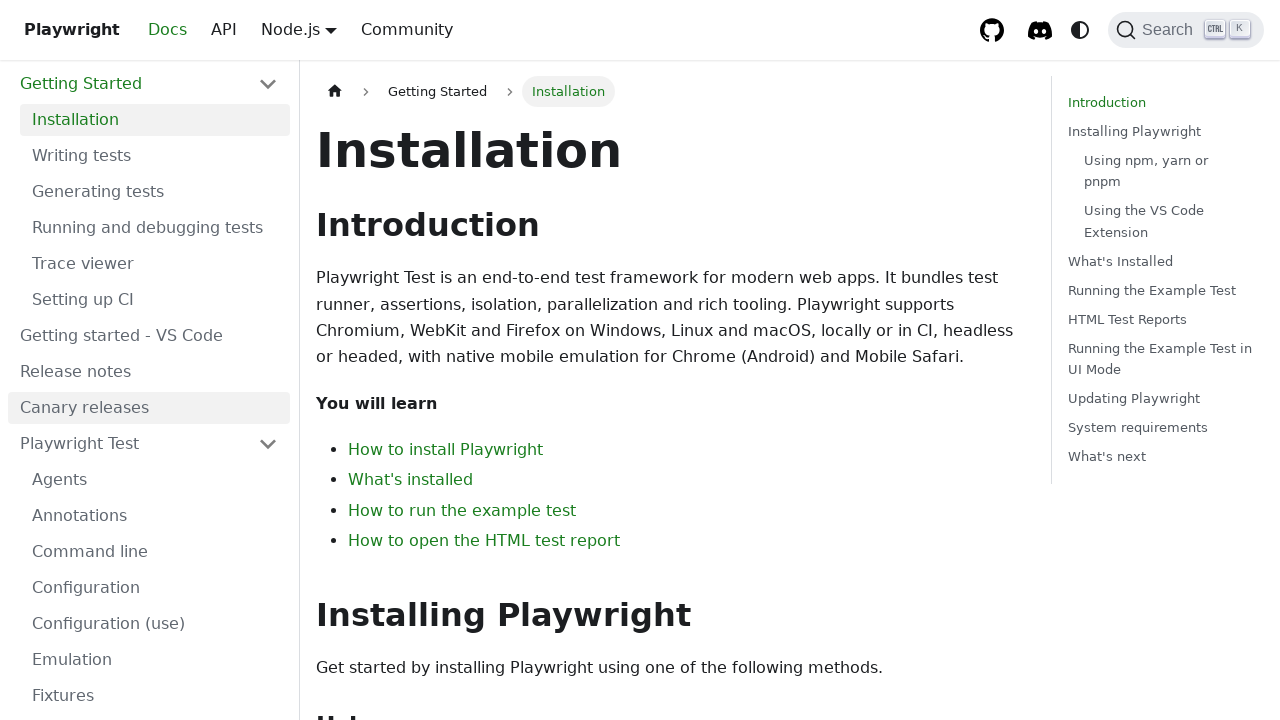

Navigated to intro page - URL contains '/intro'
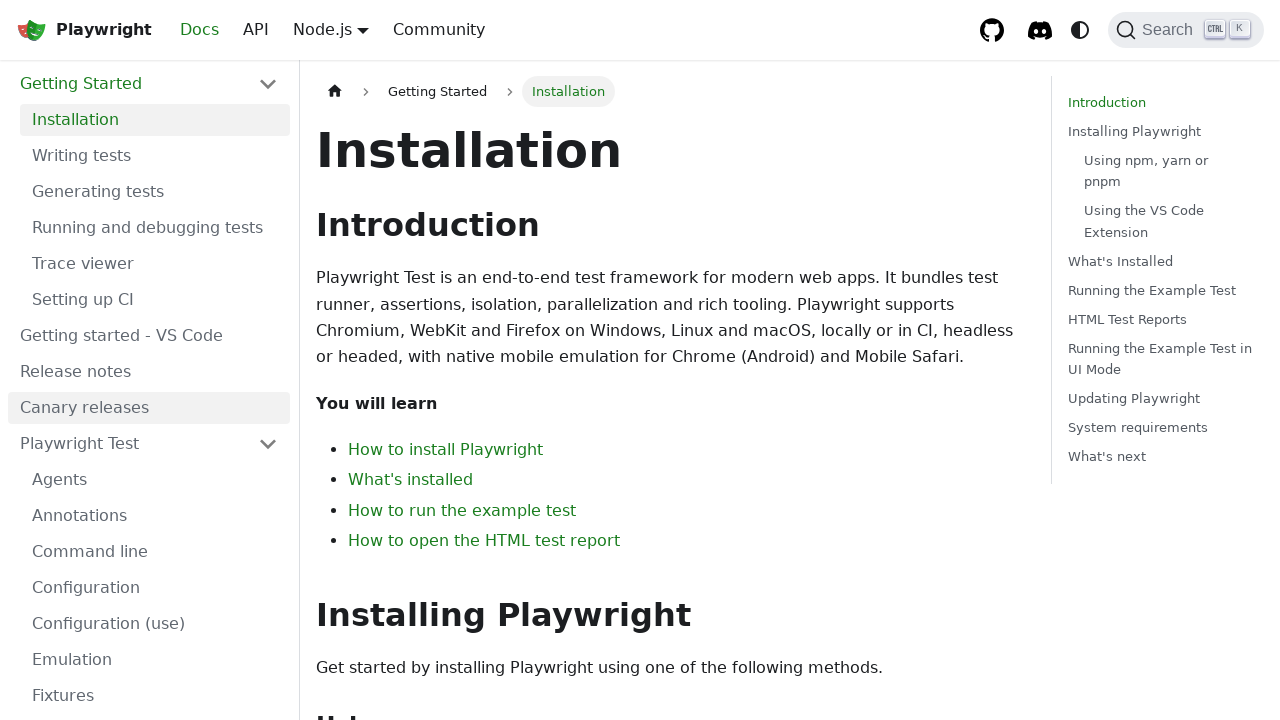

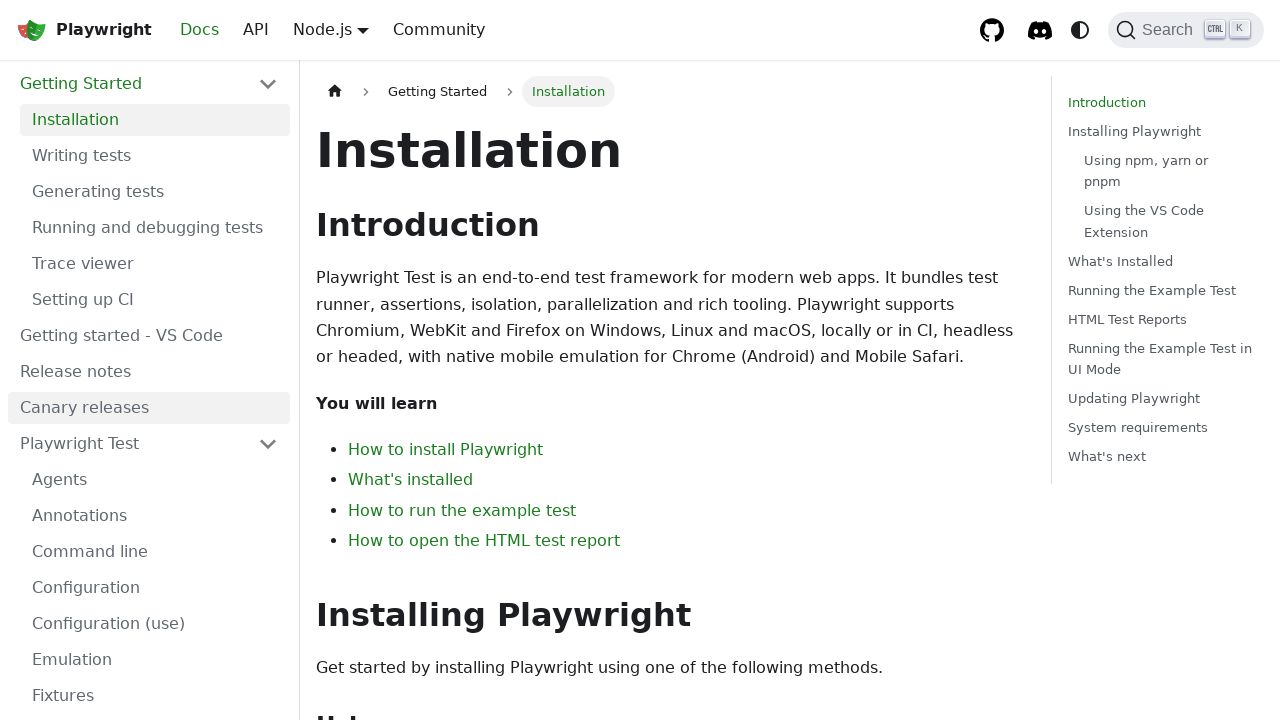